Tests JavaScript alert handling by clicking a button that triggers an alert and then dismissing it

Starting URL: https://the-internet.herokuapp.com/javascript_alerts

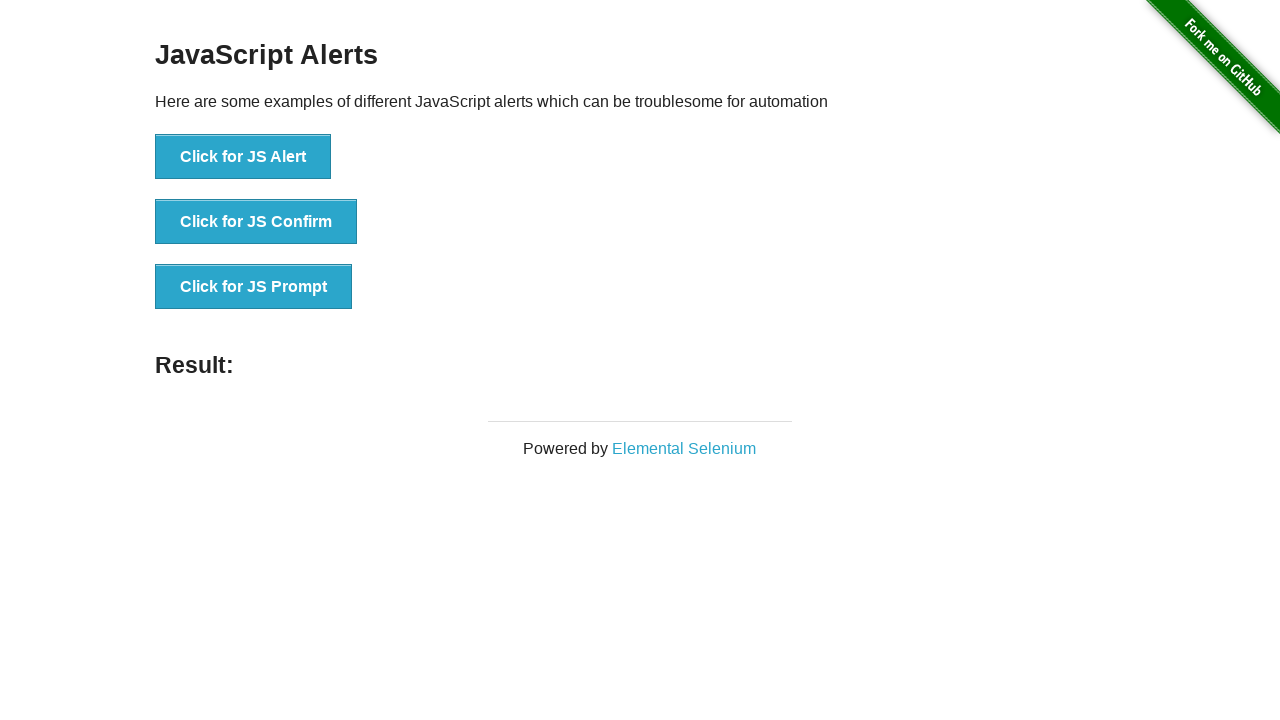

Clicked button to trigger JavaScript alert at (243, 157) on xpath=//button[text()='Click for JS Alert']
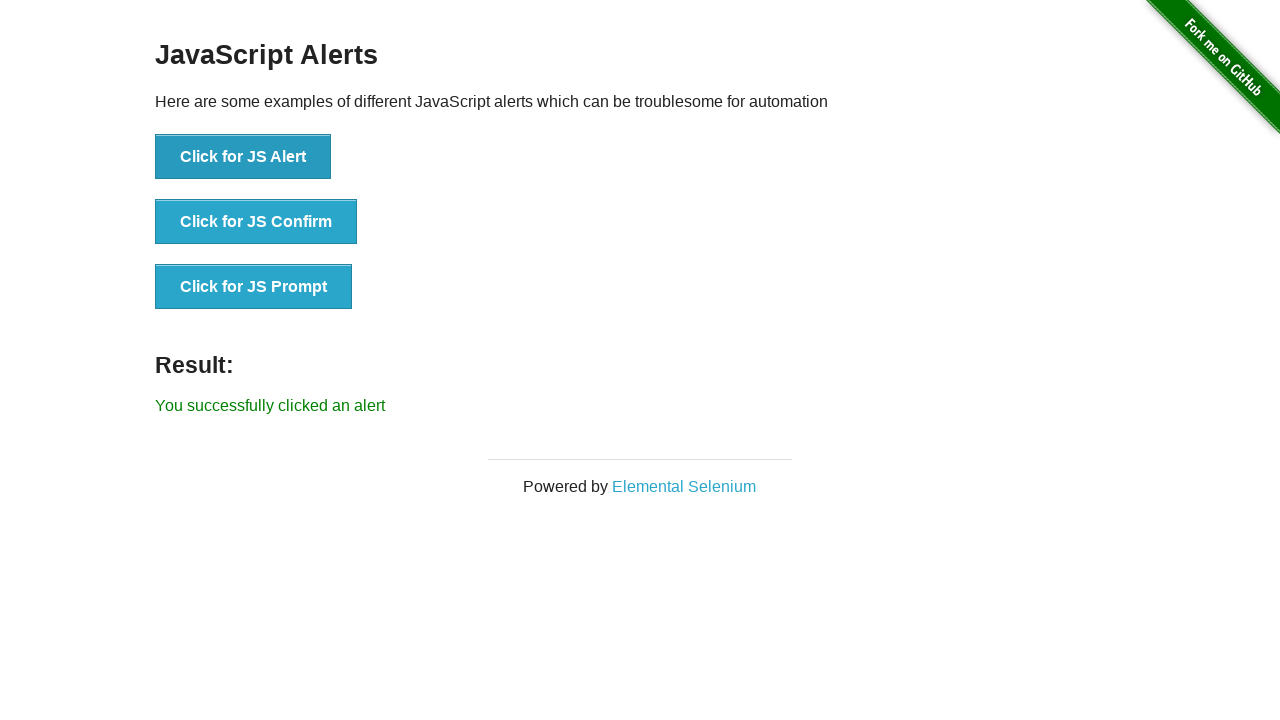

Set up dialog handler to dismiss alerts
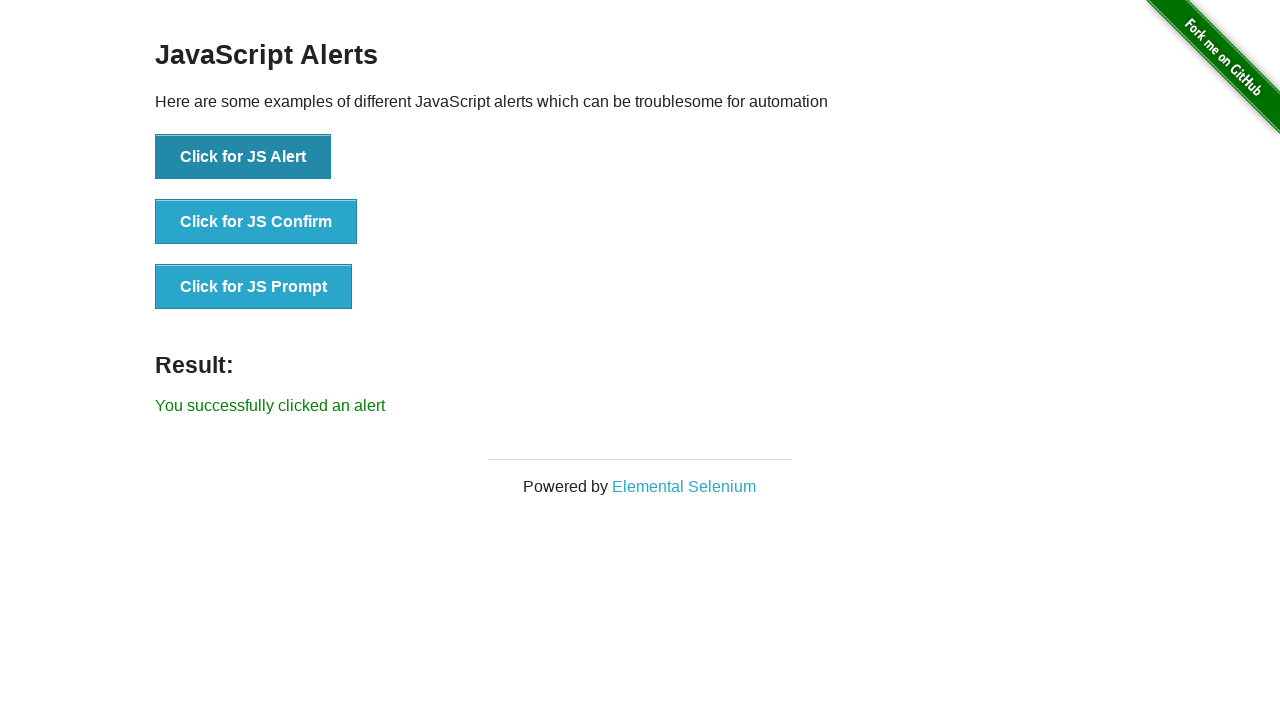

Configured one-time dialog handler to dismiss the alert
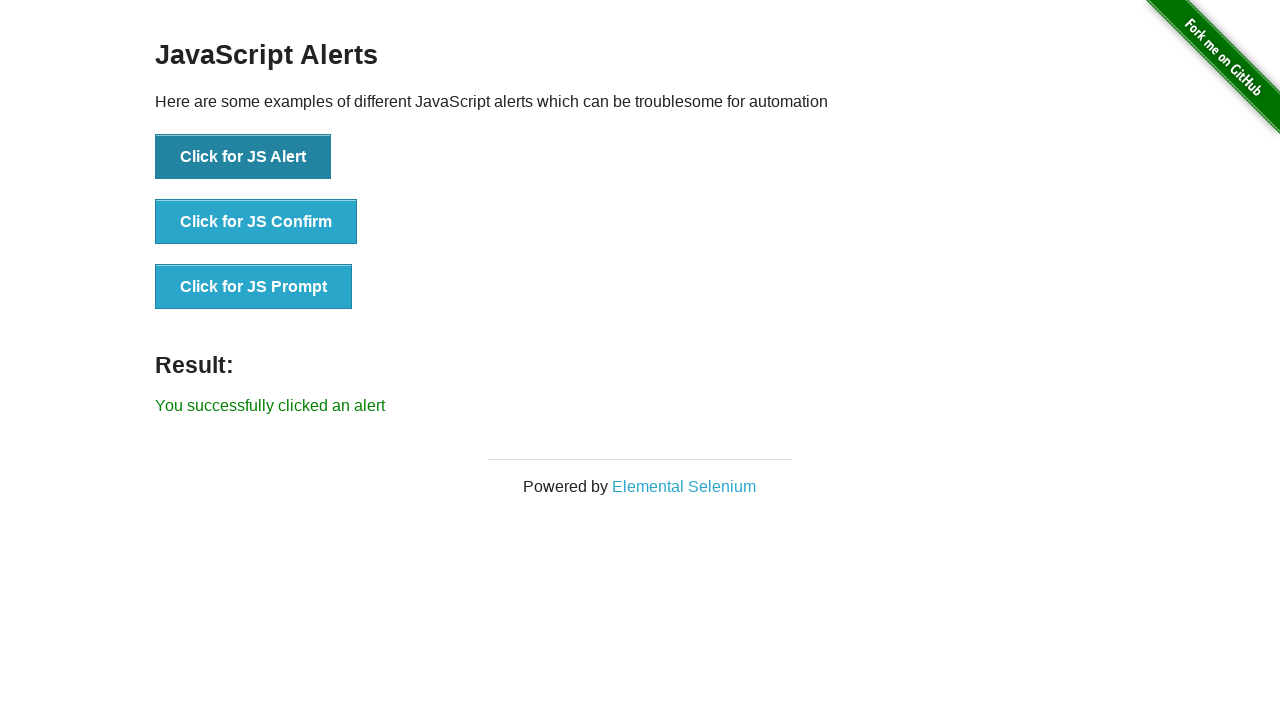

Clicked button to trigger JavaScript alert and alert was dismissed at (243, 157) on xpath=//button[text()='Click for JS Alert']
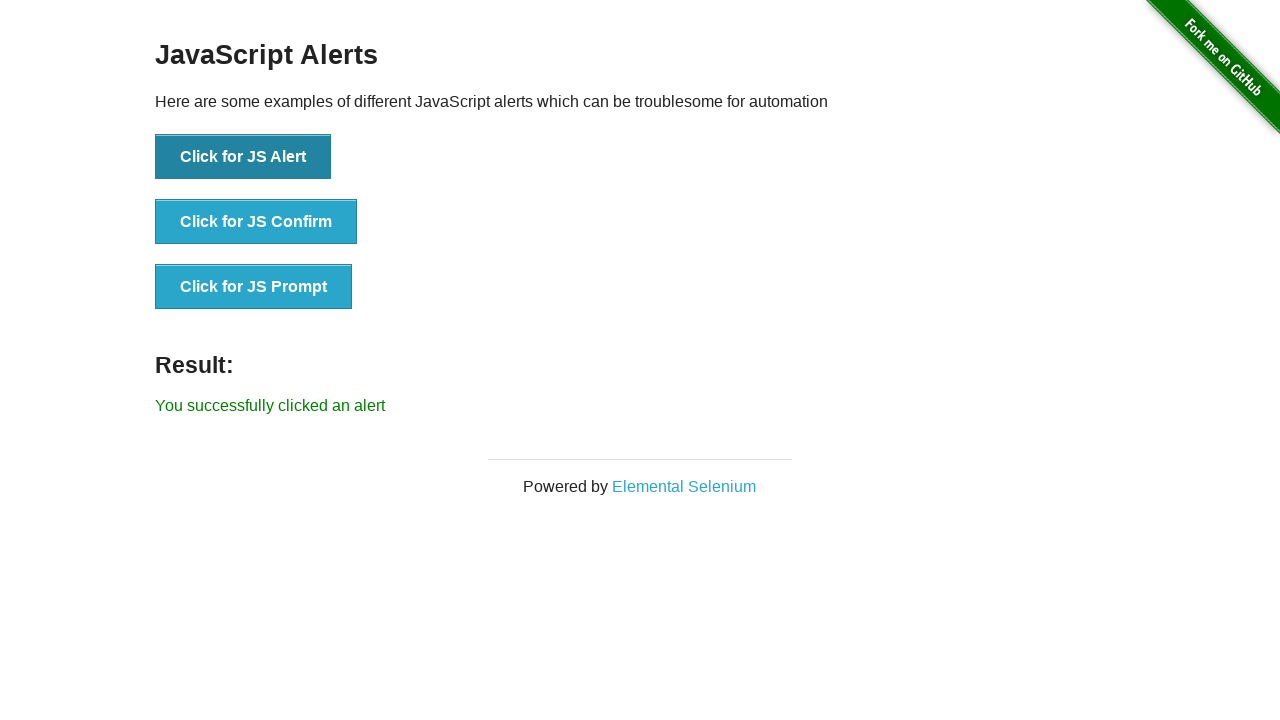

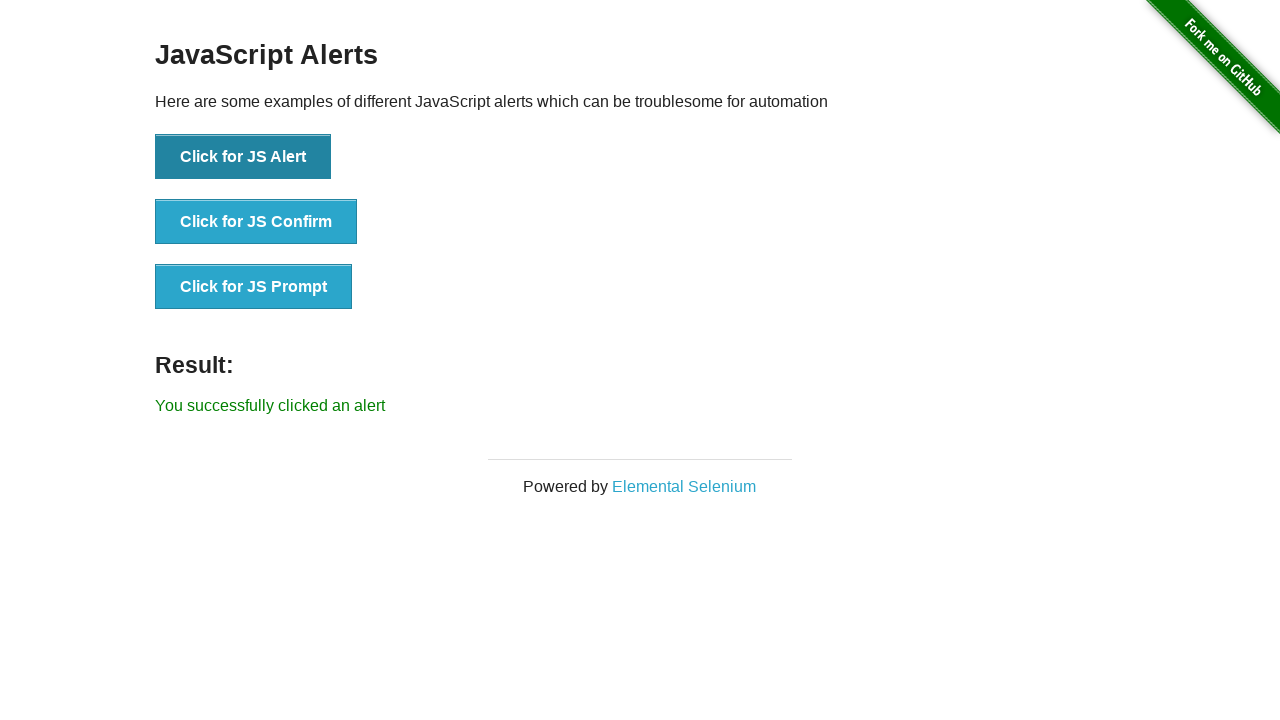